Tests form field visibility and input functionality by checking if email and education fields are displayed and can accept text input

Starting URL: https://automationfc.github.io/basic-form/index.html

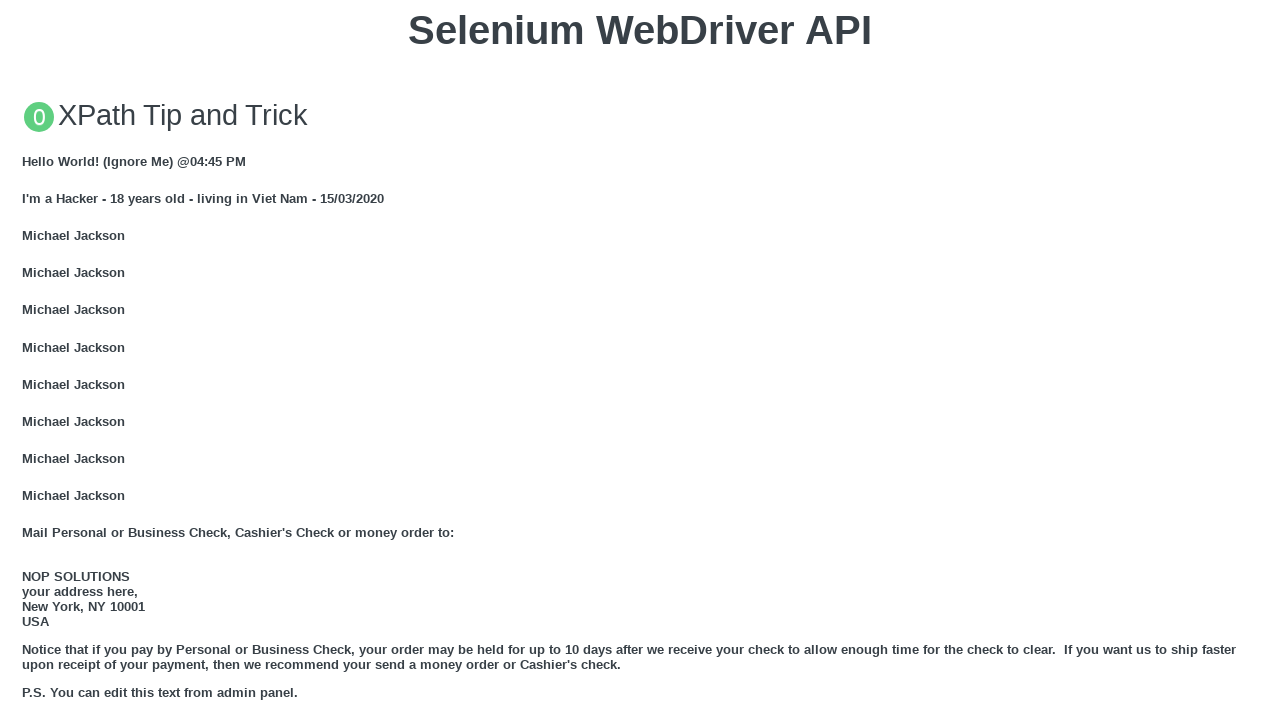

Checked if email field is visible
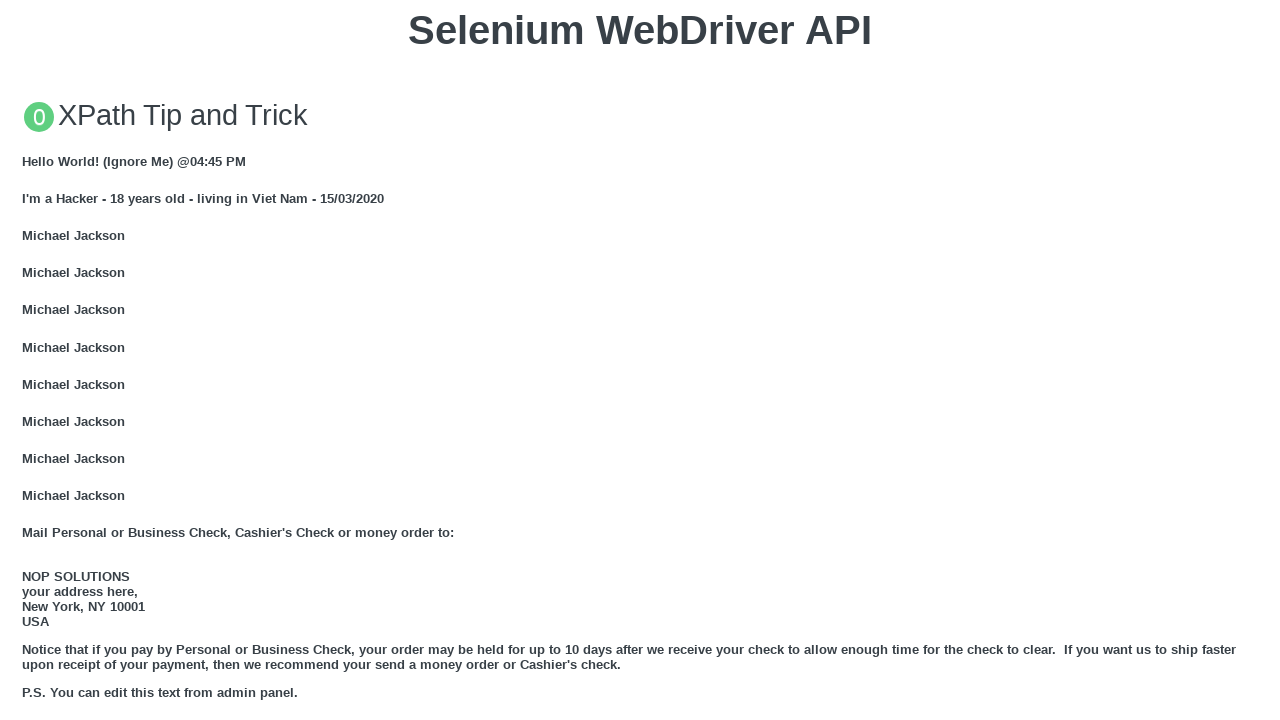

Asserted email field is visible
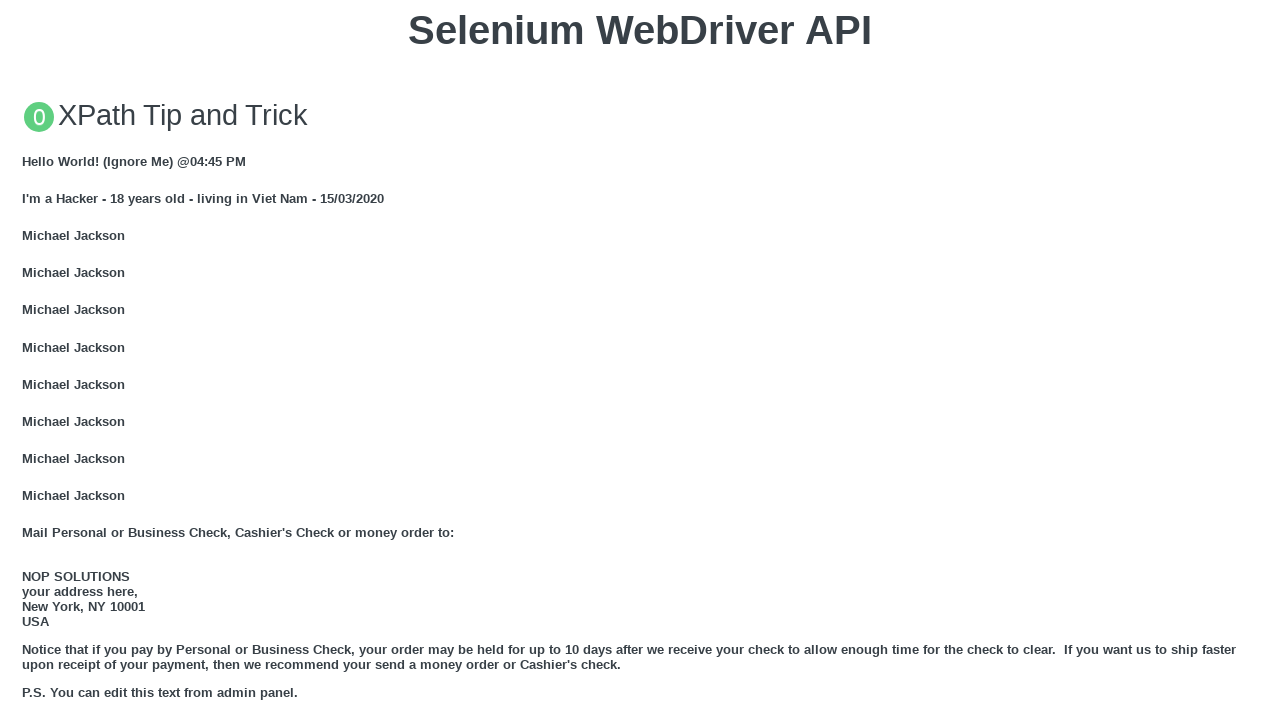

Checked if age label is visible
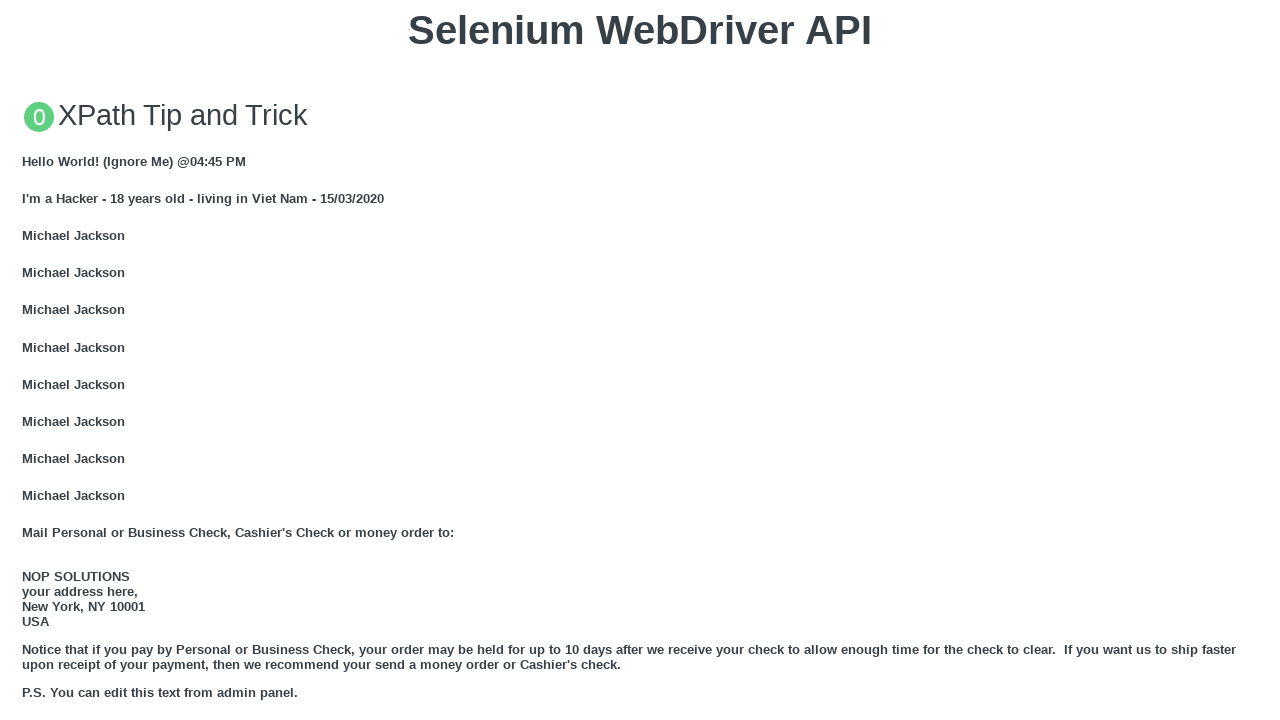

Asserted age label is visible
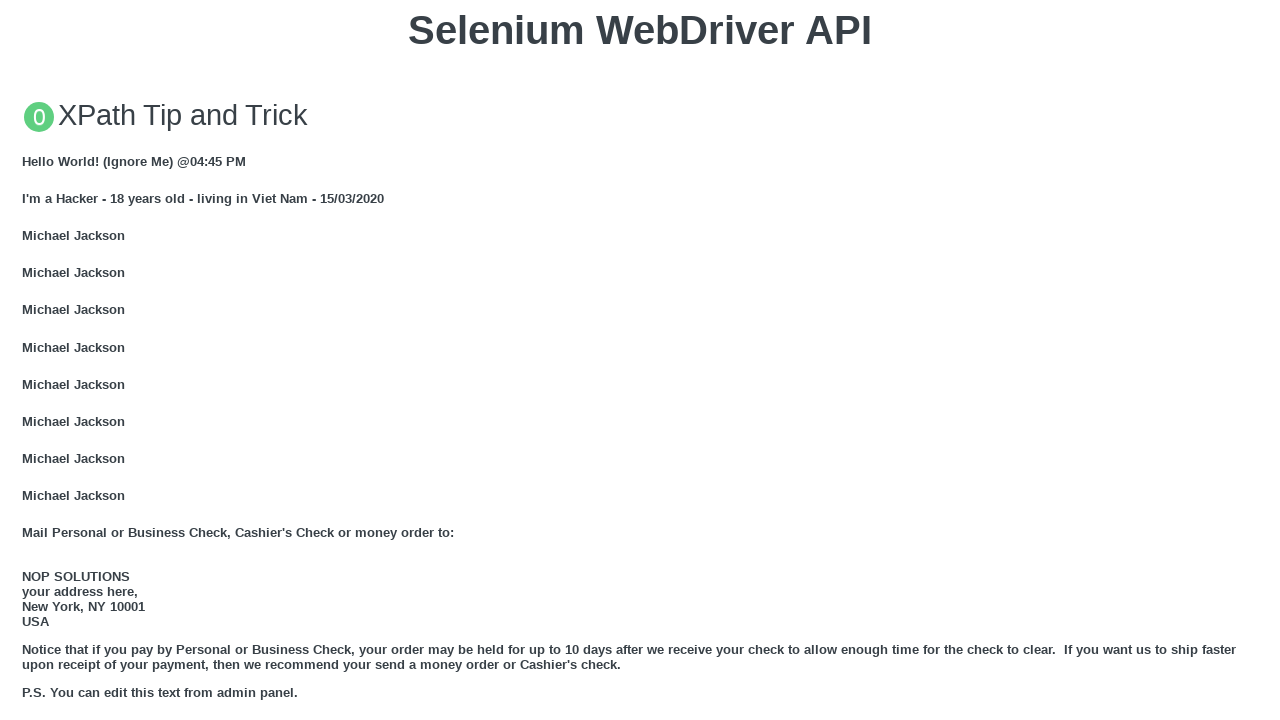

Checked if education field is visible
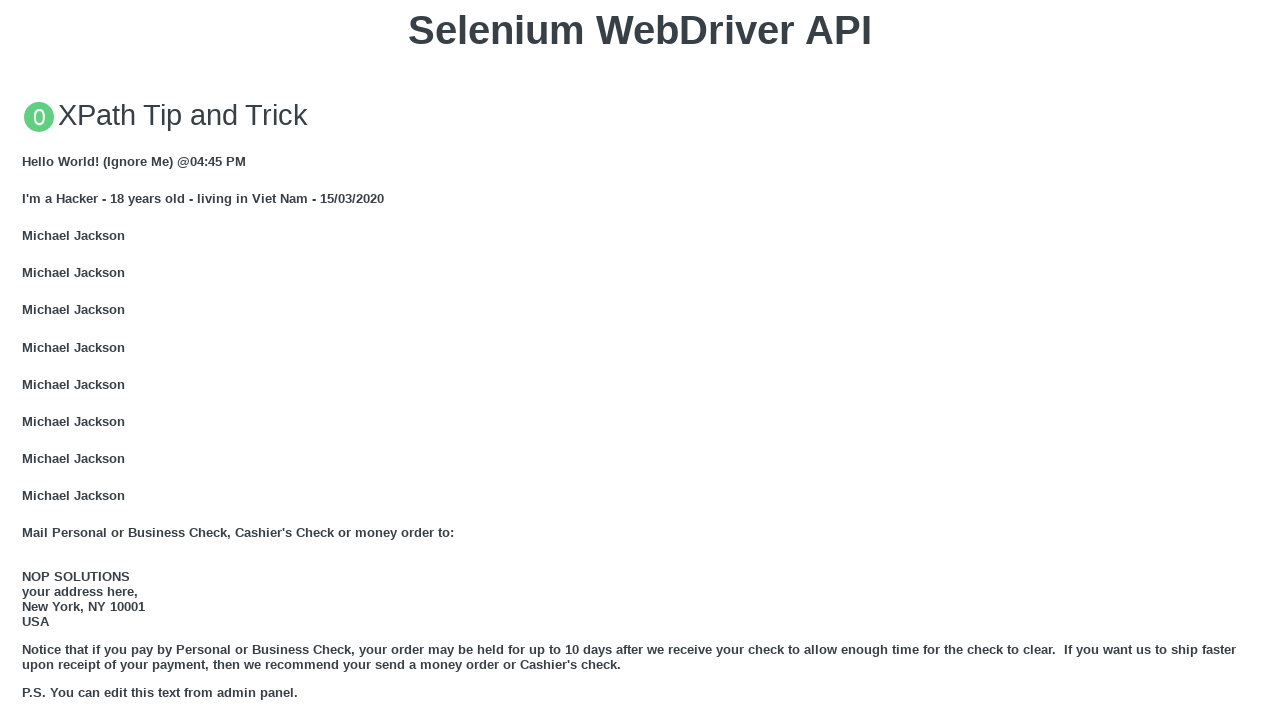

Asserted education field is visible
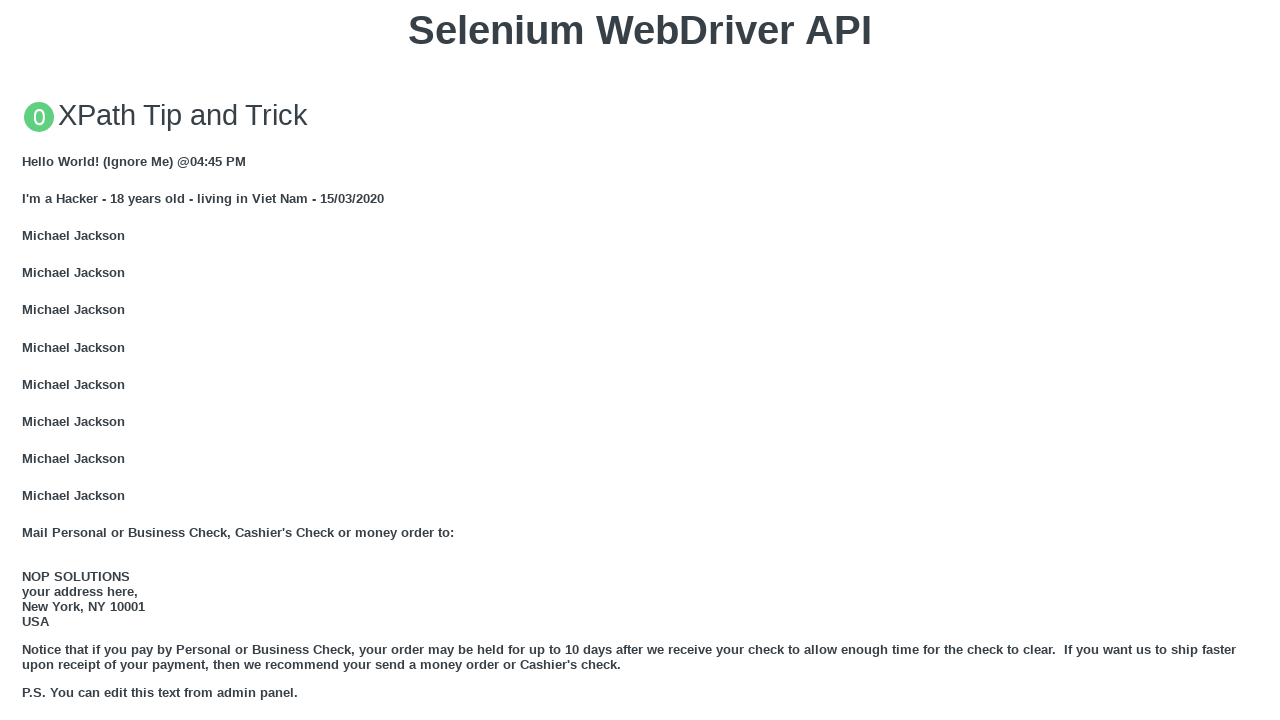

Filled email field with 'Automation Testing' on //input[@id='mail']
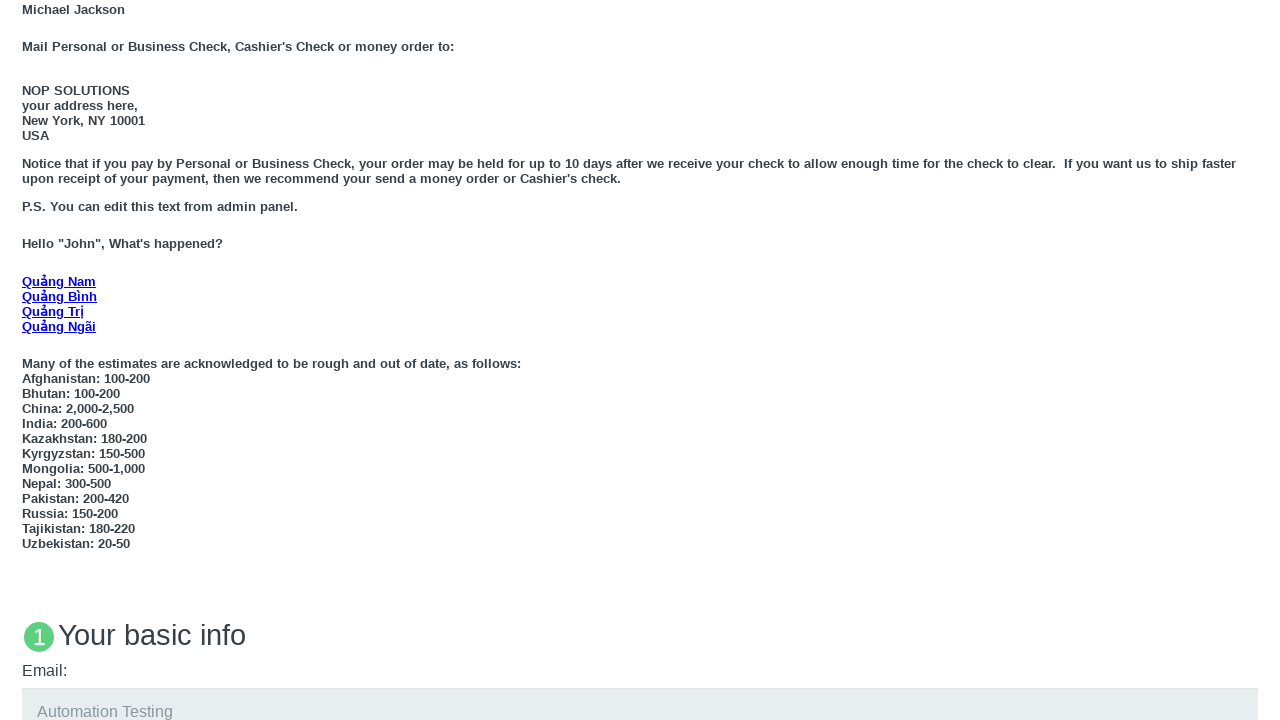

Checked if education field is enabled
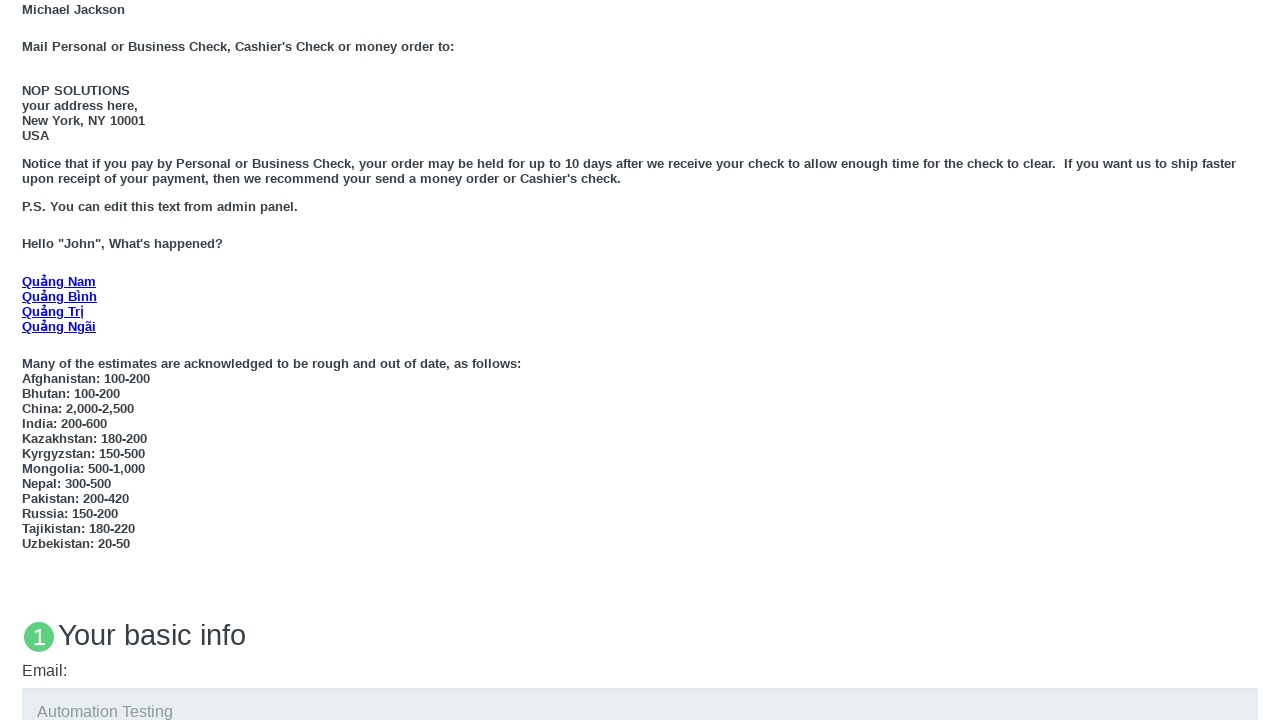

Filled education field with 'Automation Testing' on //textarea[@id='edu']
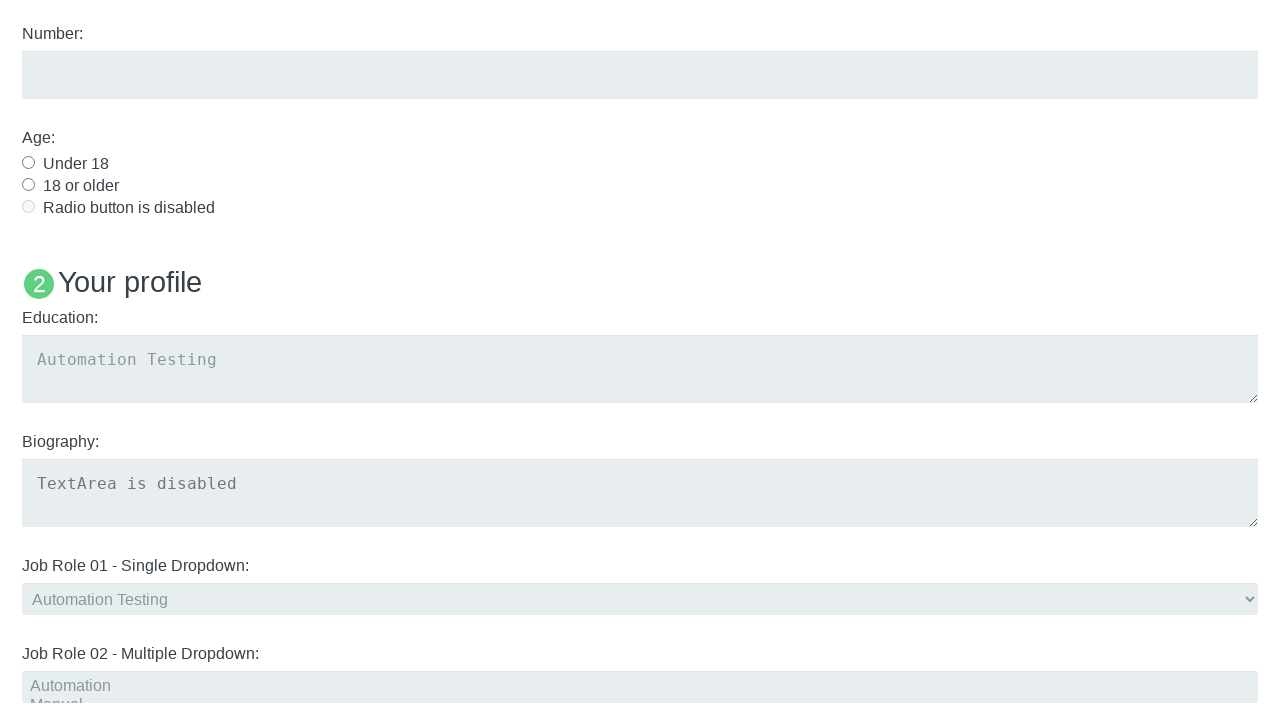

Retrieved email field value
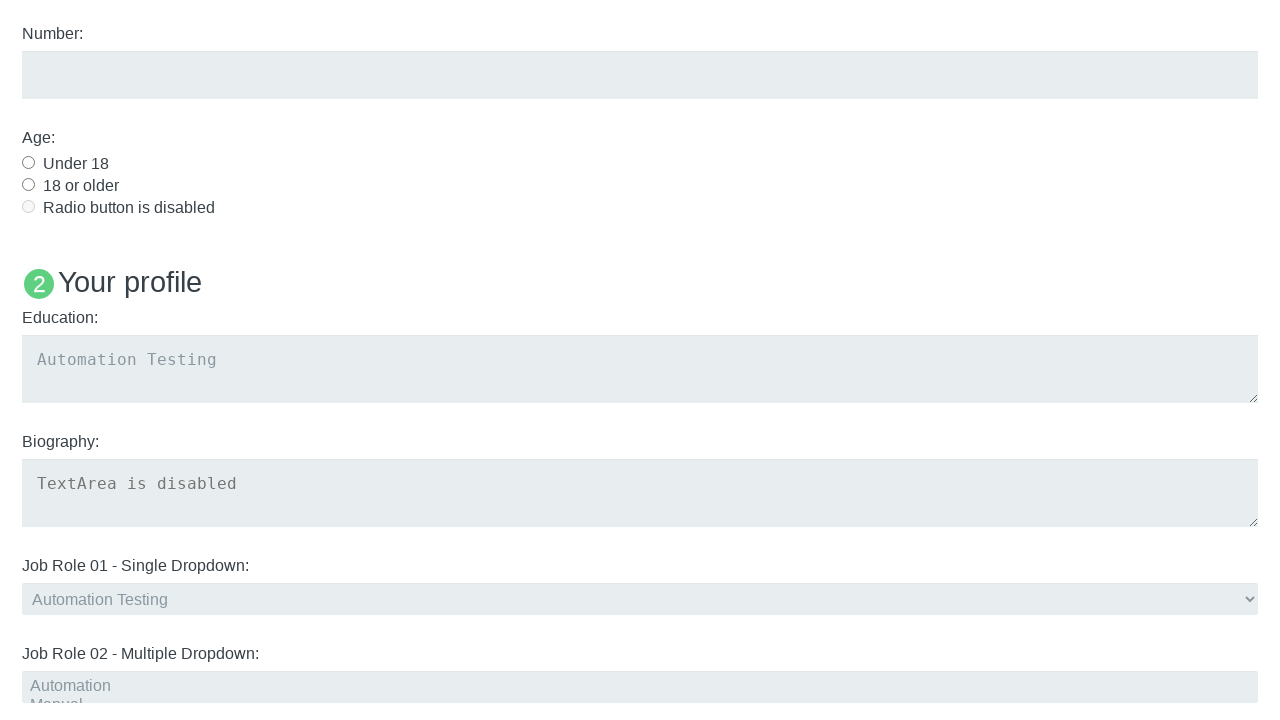

Asserted email field contains 'Automation Testing'
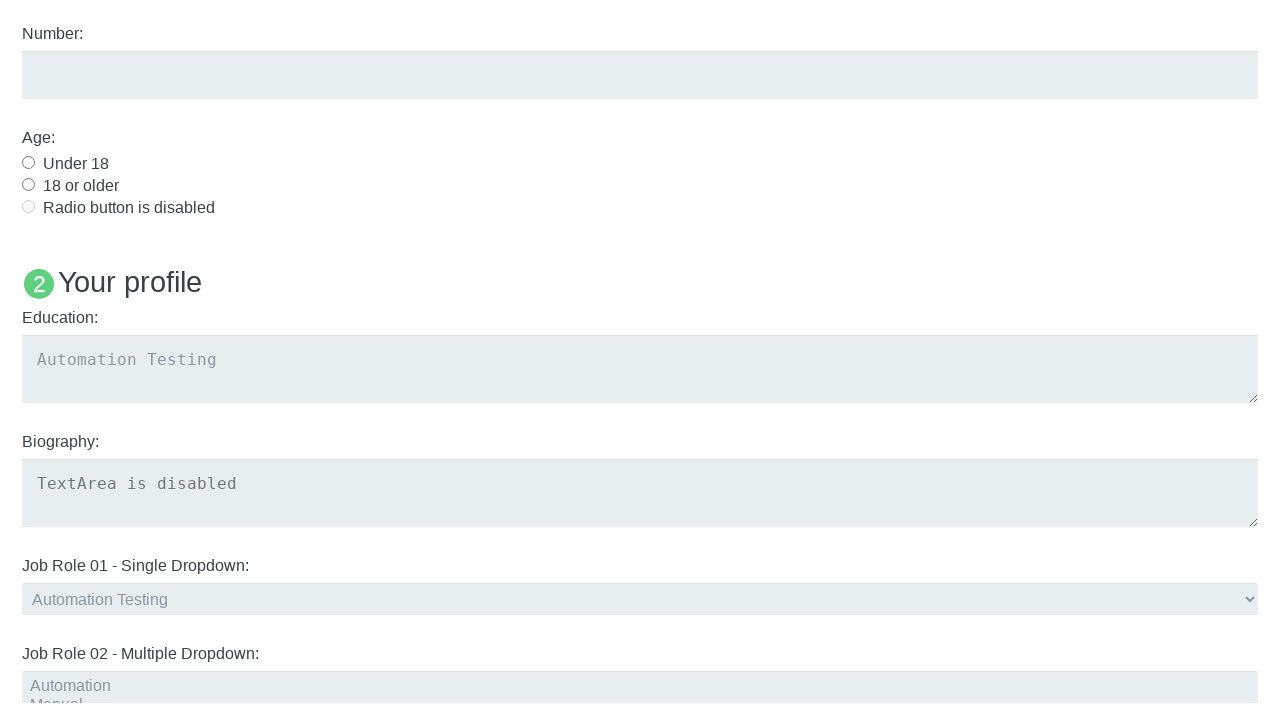

Retrieved education field value
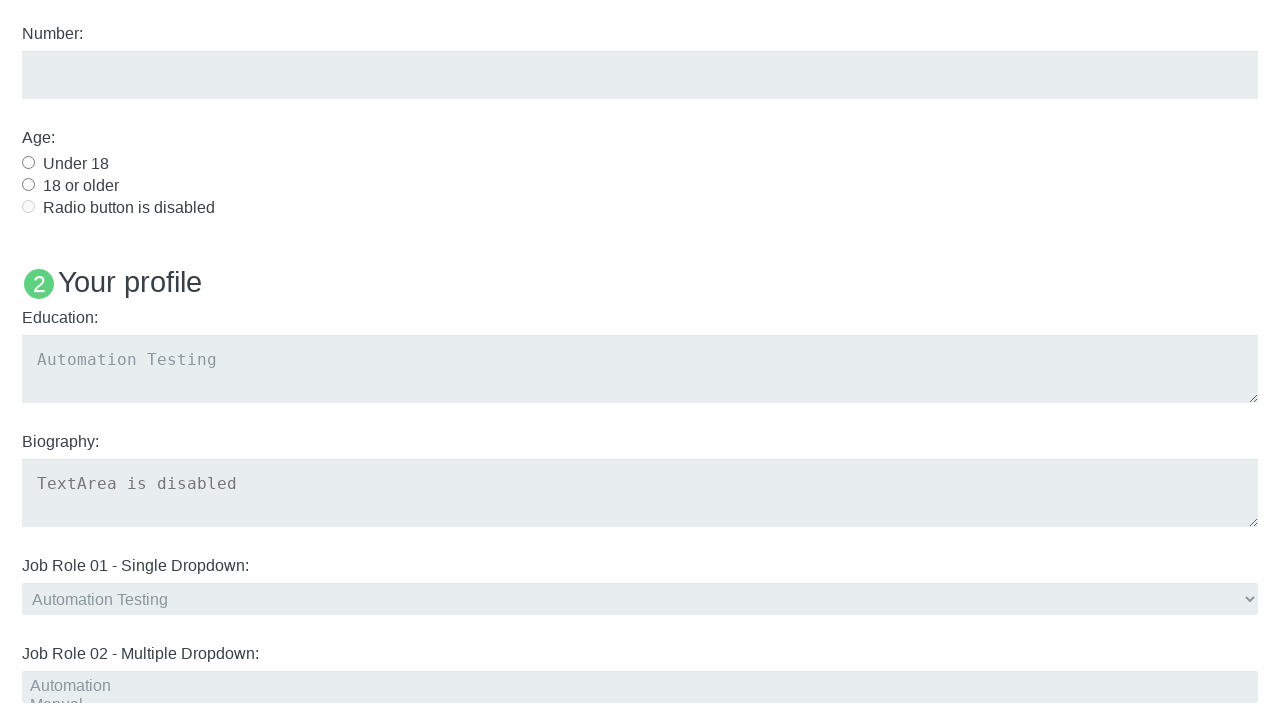

Asserted education field contains 'Automation Testing'
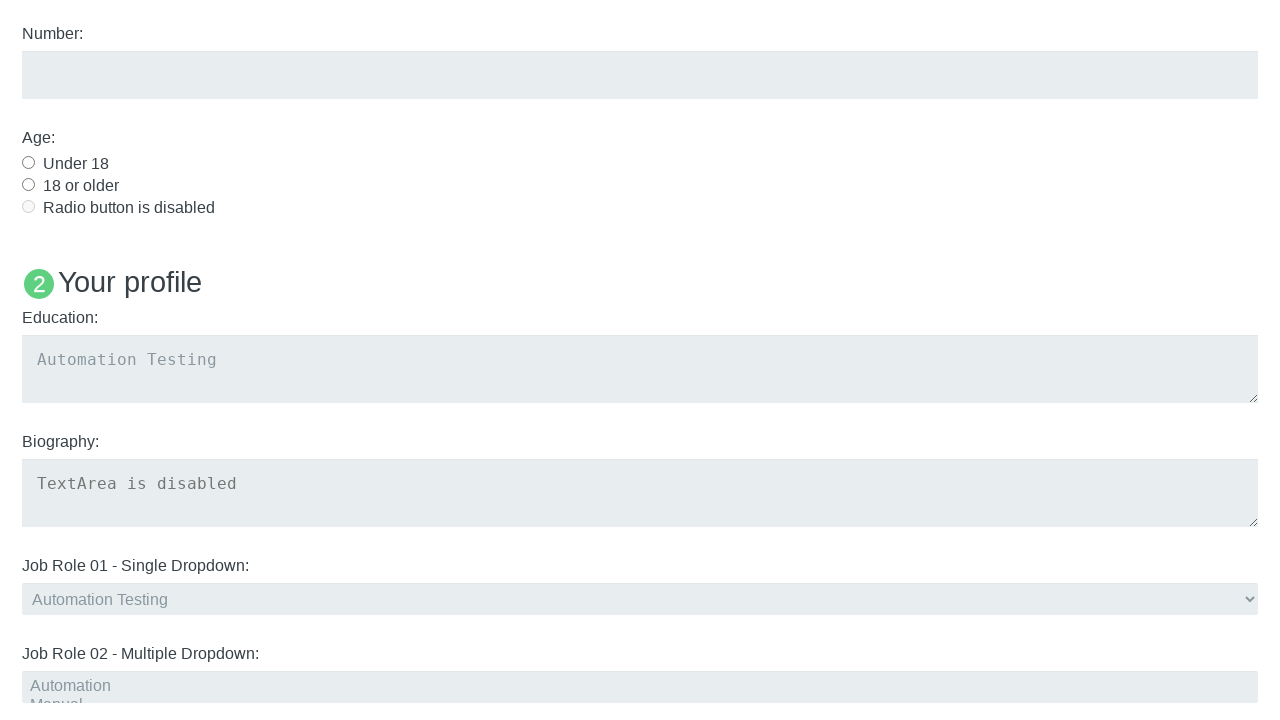

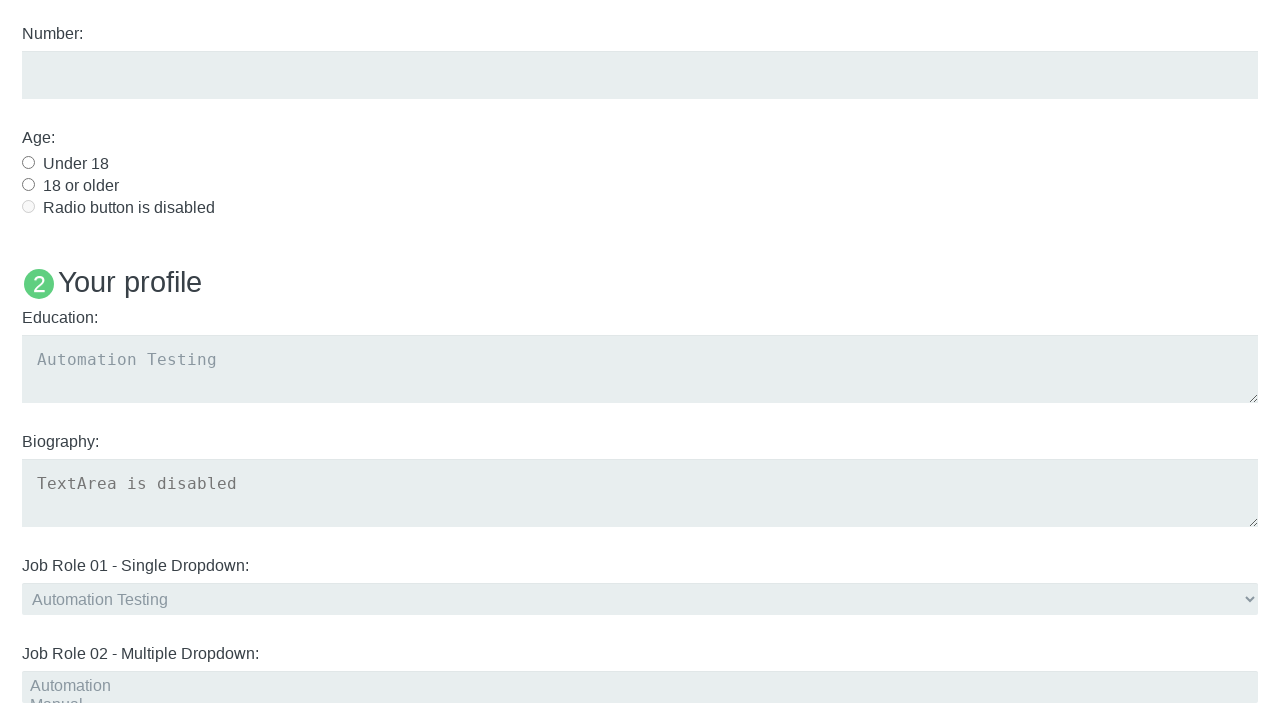